Tests alert handling by clicking a button that triggers an alert and then accepting it

Starting URL: https://demoqa.com/alerts

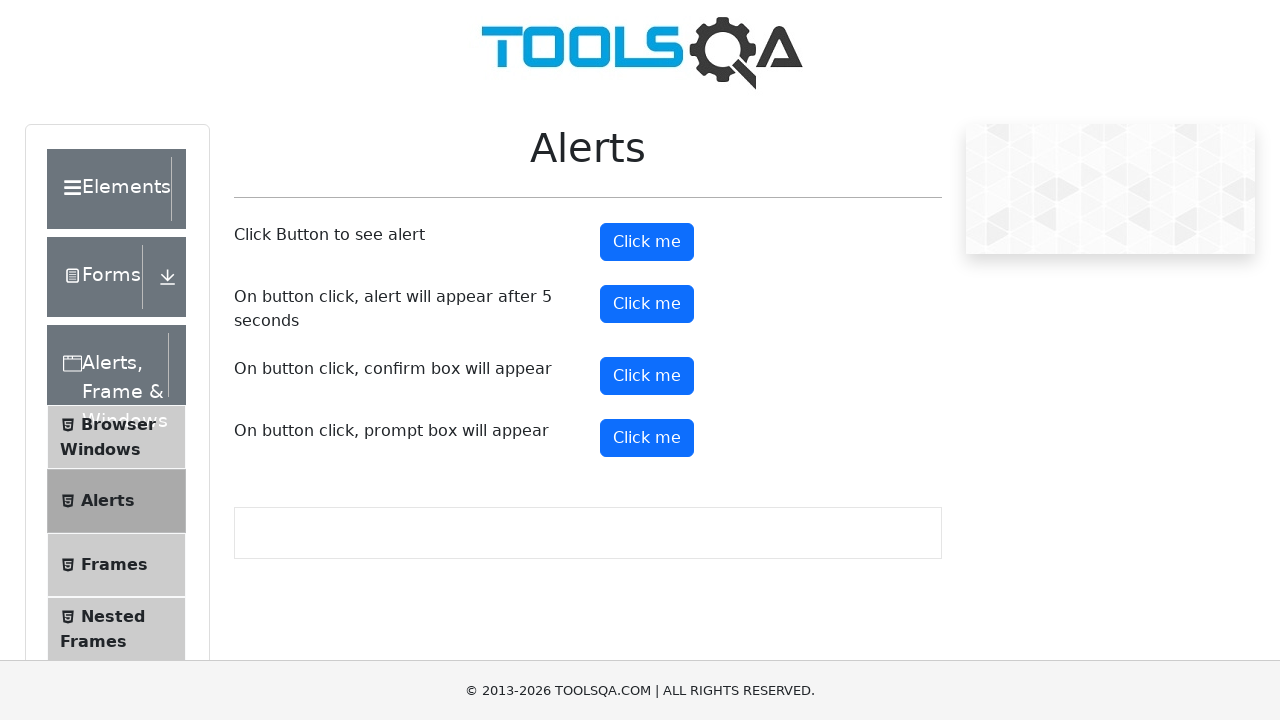

Navigated to alerts test page
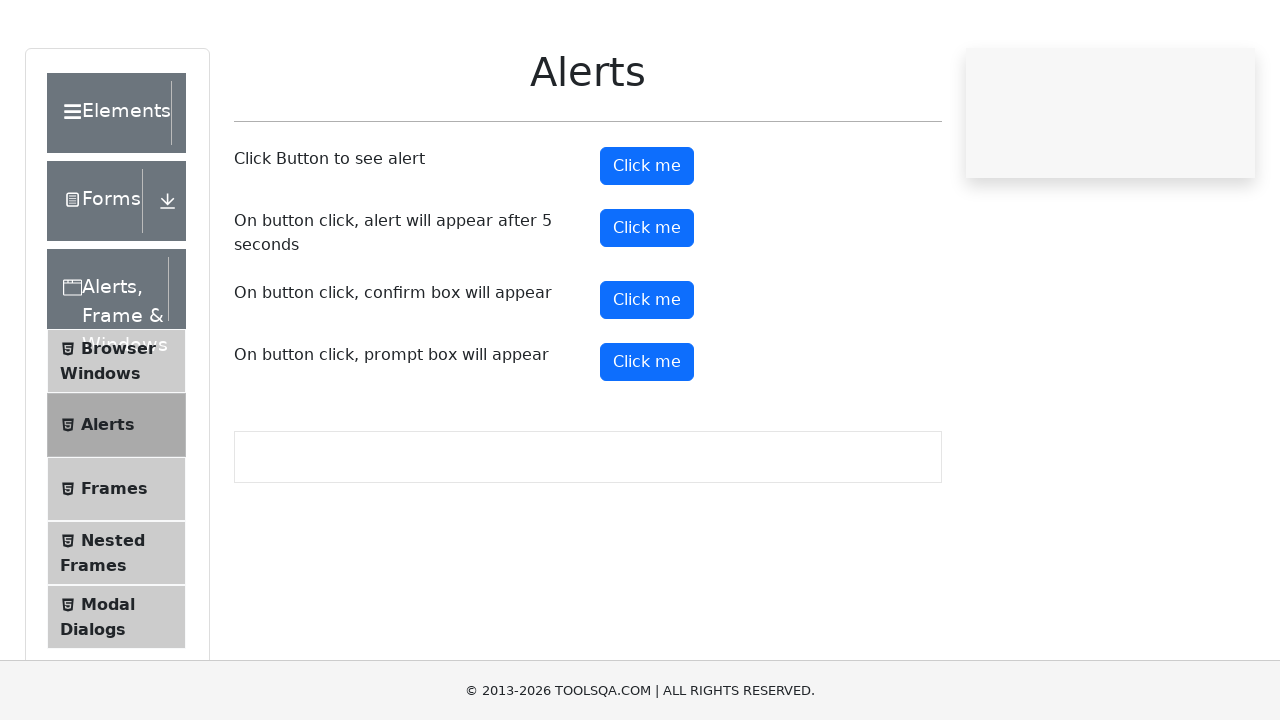

Clicked button to trigger alert at (647, 242) on #alertButton
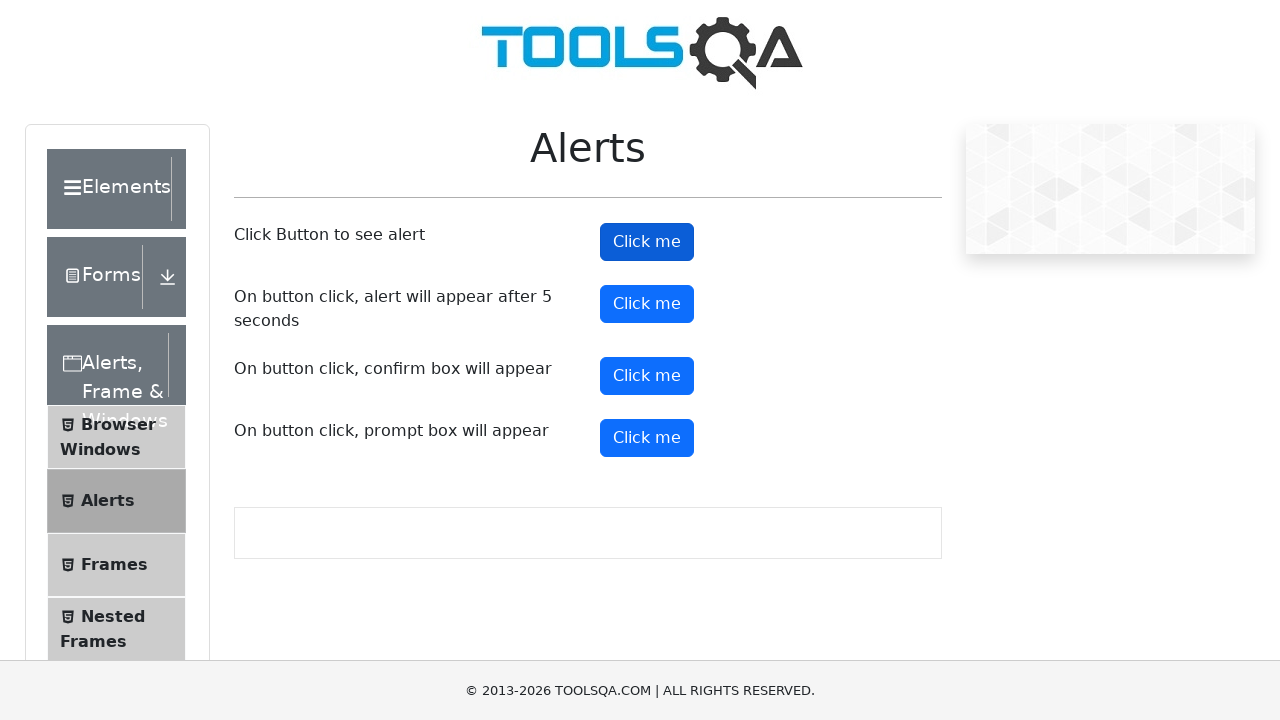

Alert dialog accepted
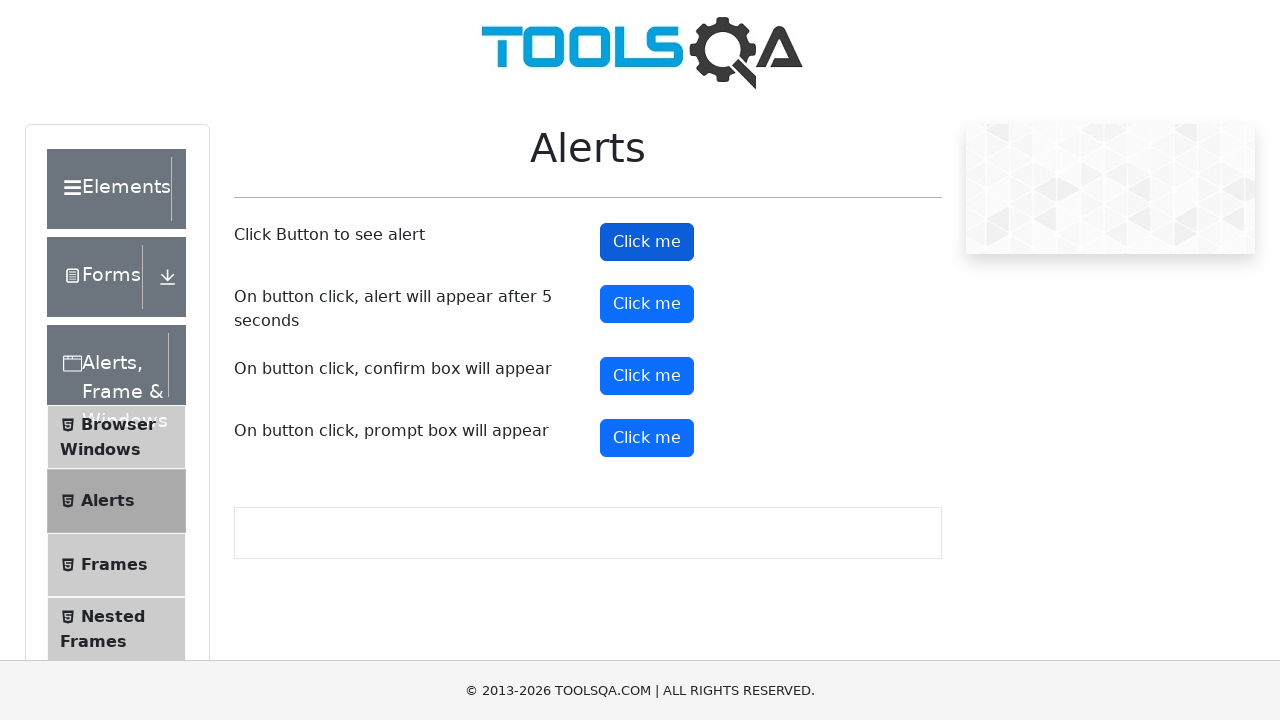

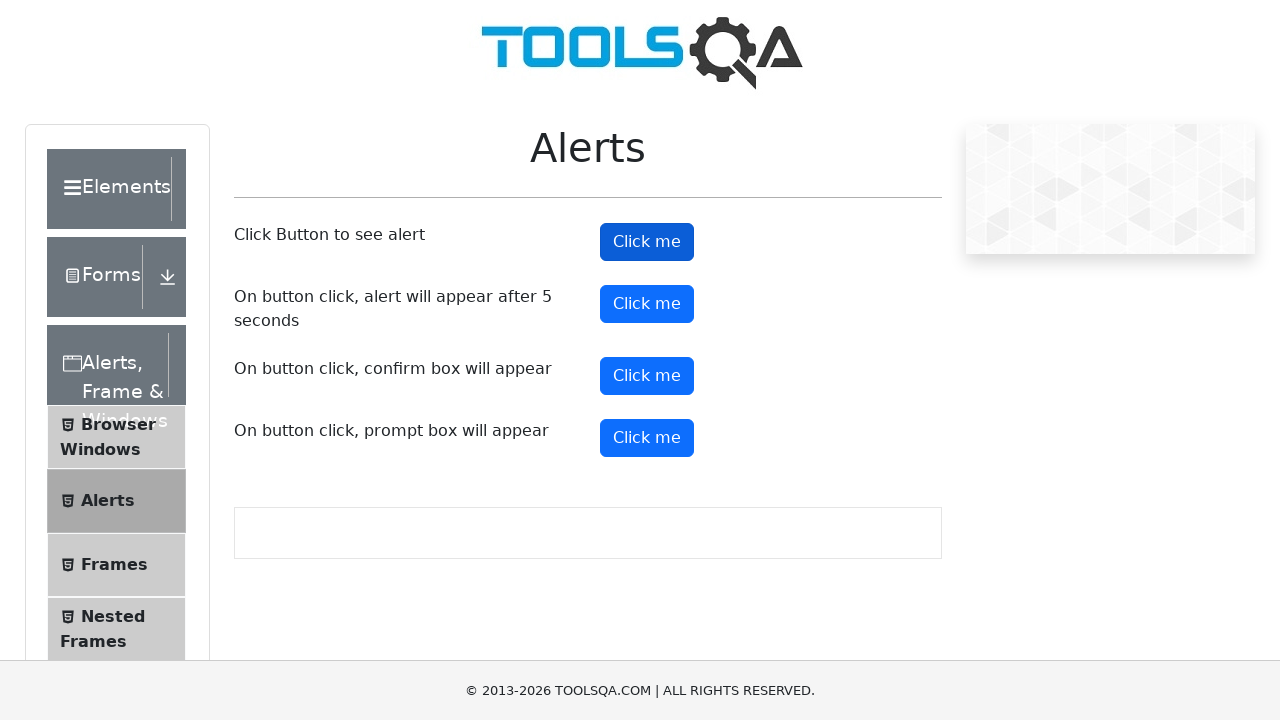